Navigates through multiple Google Play Store game category pages (Educational Games and Word Games)

Starting URL: https://play.google.com/store/apps/category/GAME_EDUCATIONAL

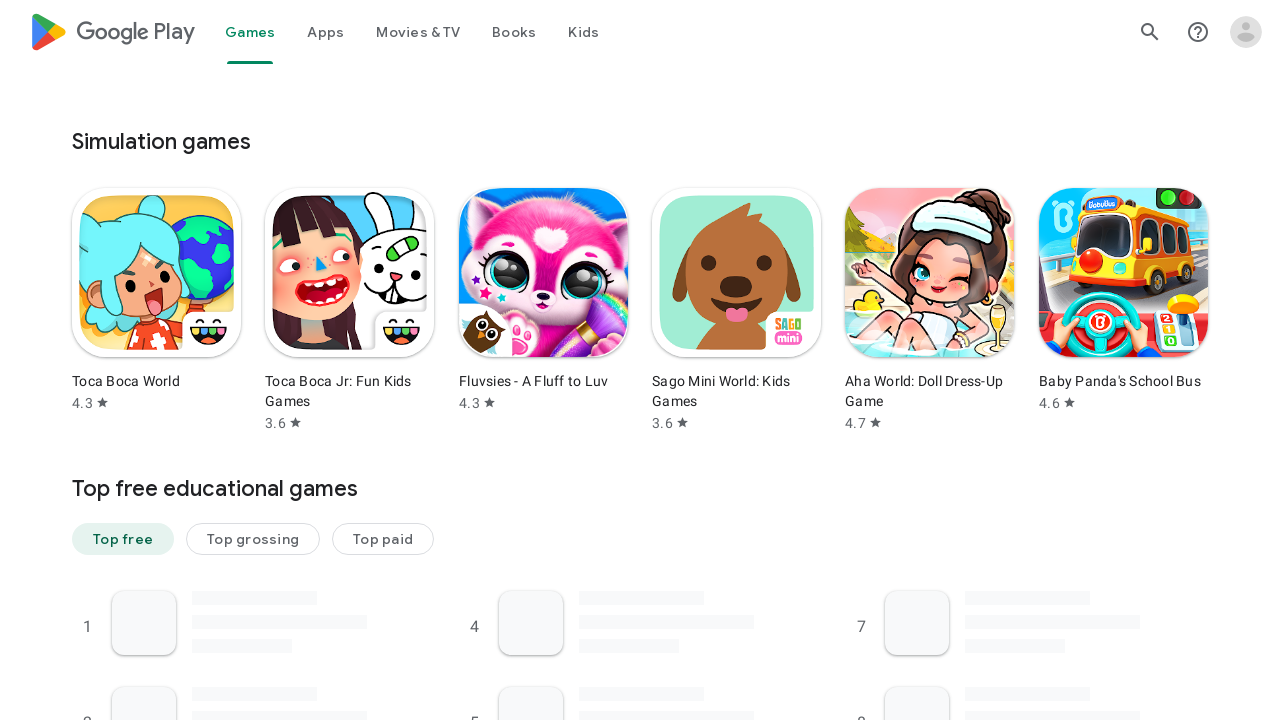

Navigated to Word Games category page on Google Play Store
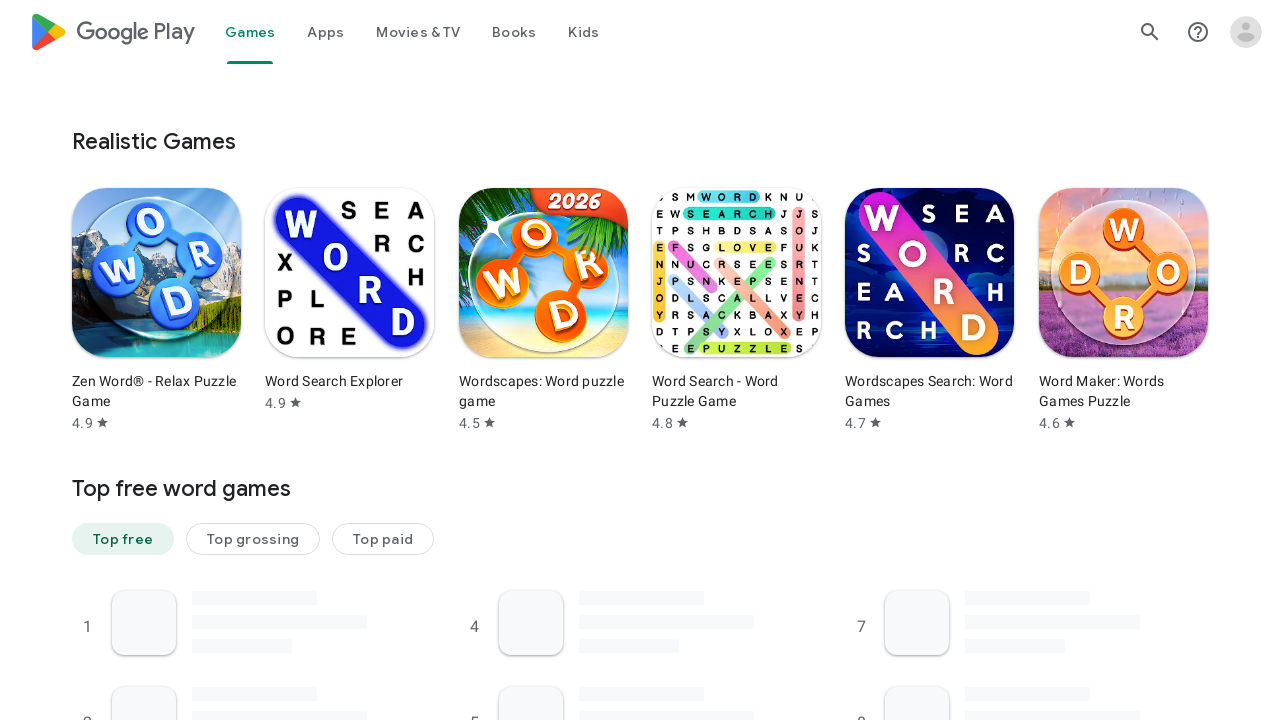

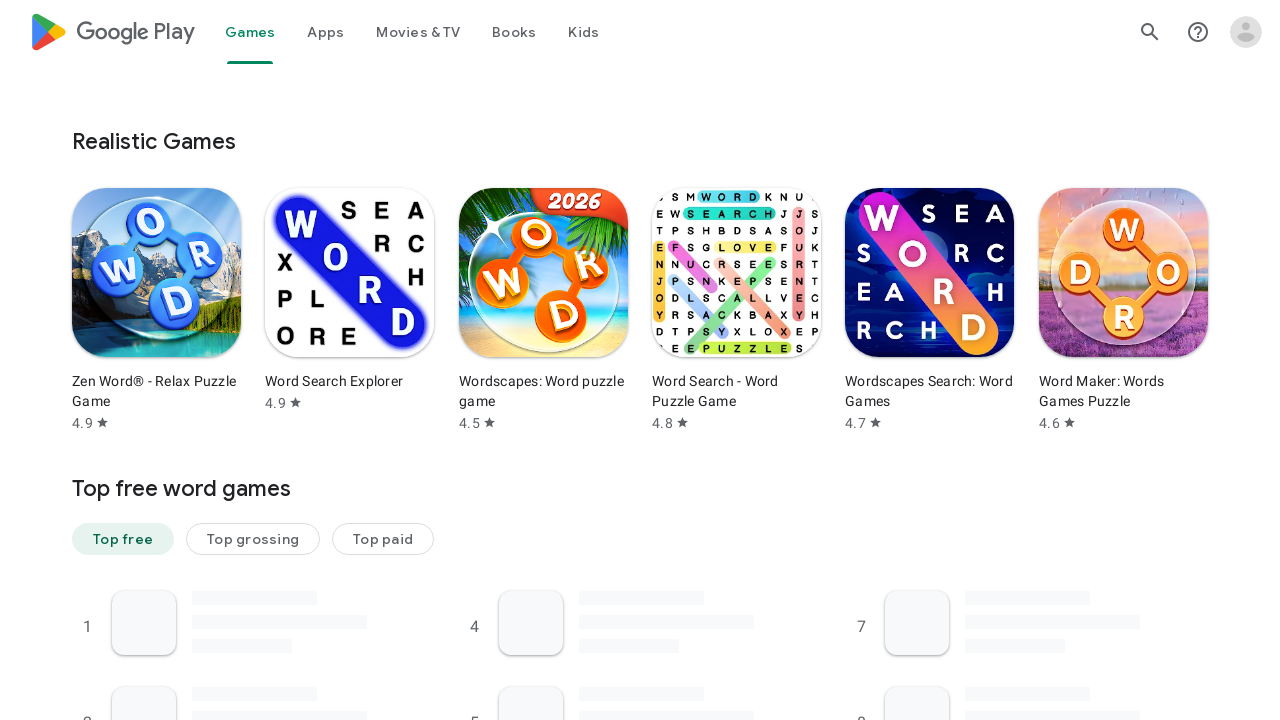